Navigates to BrowserStack homepage and clicks on the "Get started free" link using hover and click action

Starting URL: https://www.browserstack.com/

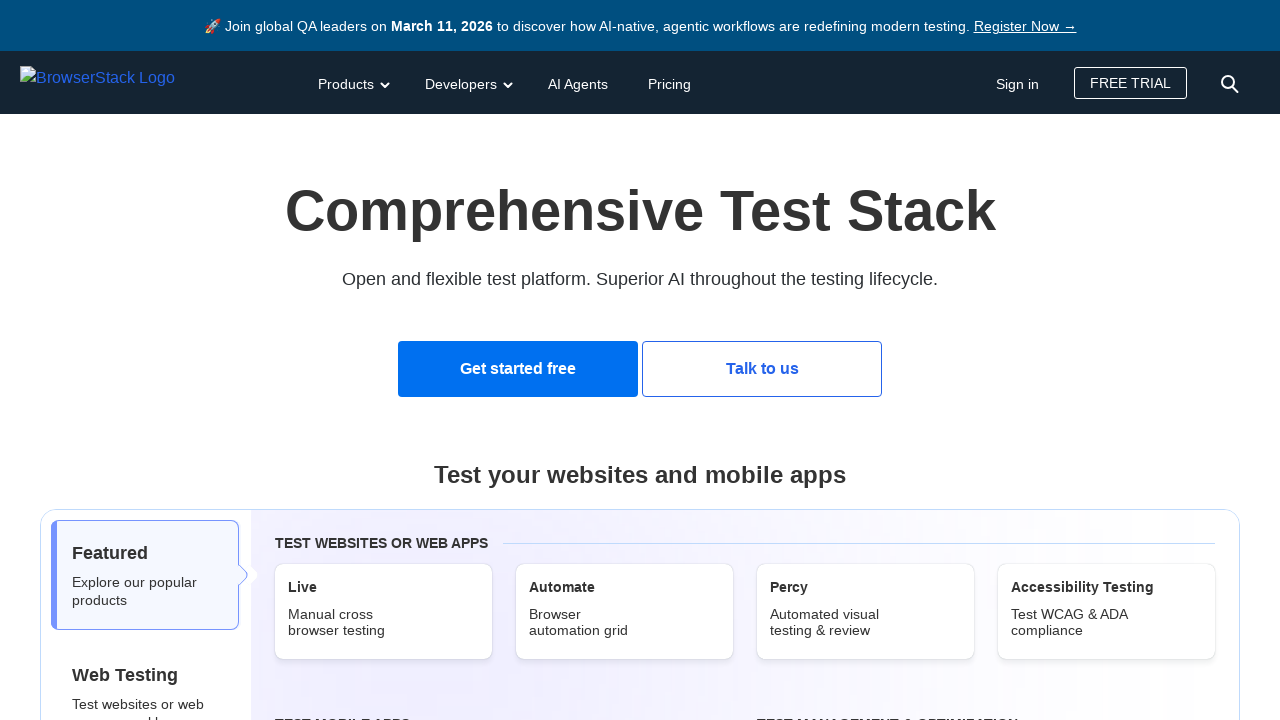

Located the 'Get started free' link element
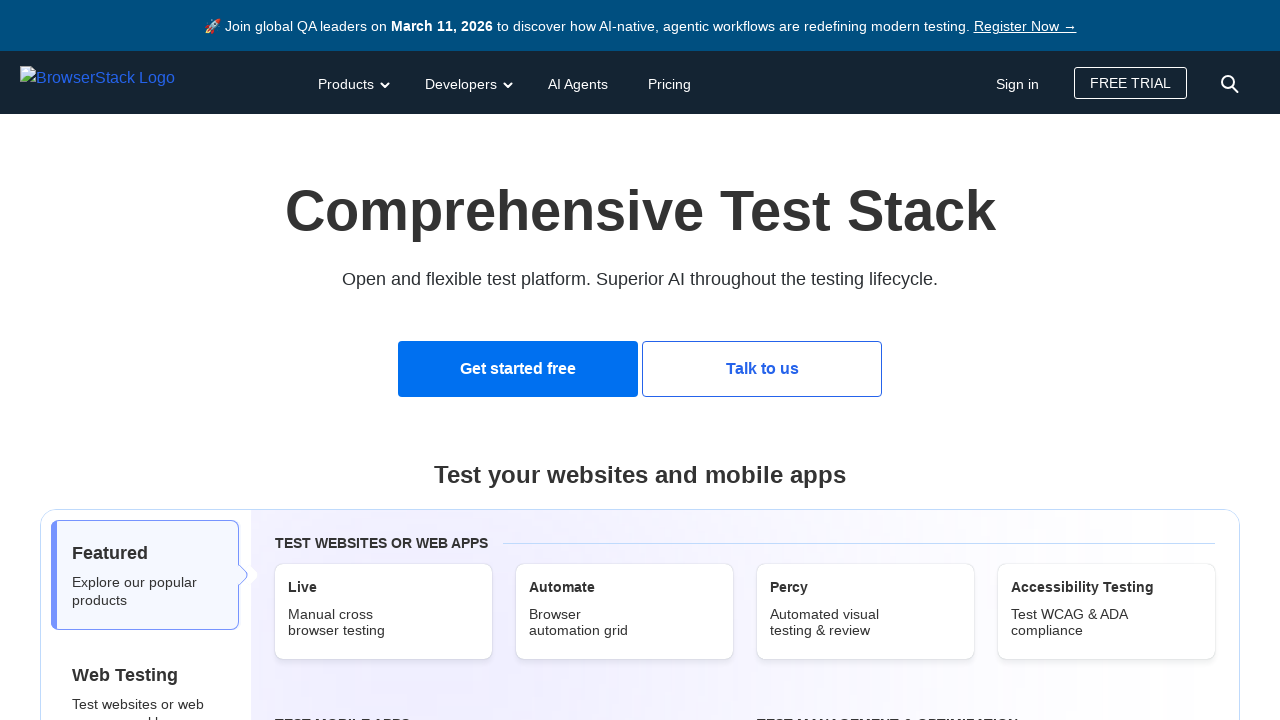

Hovered over the 'Get started free' link at (518, 369) on text=Get started free >> nth=0
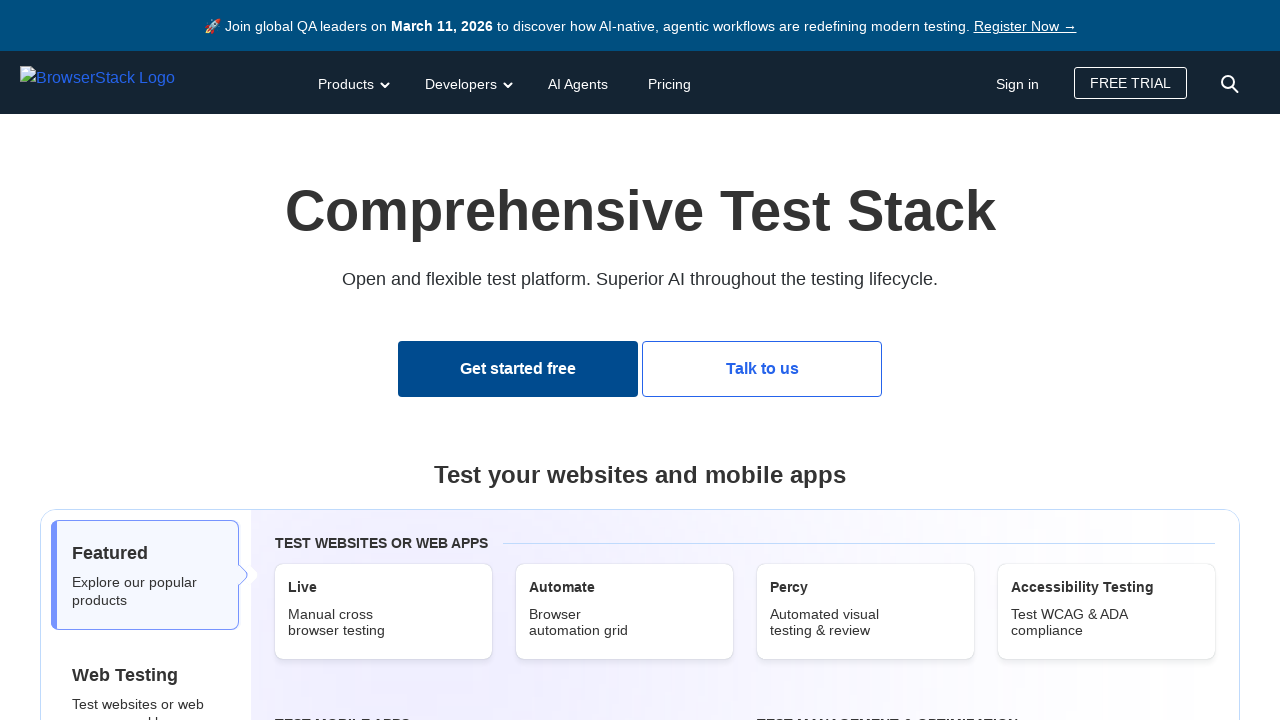

Clicked the 'Get started free' link at (518, 369) on text=Get started free >> nth=0
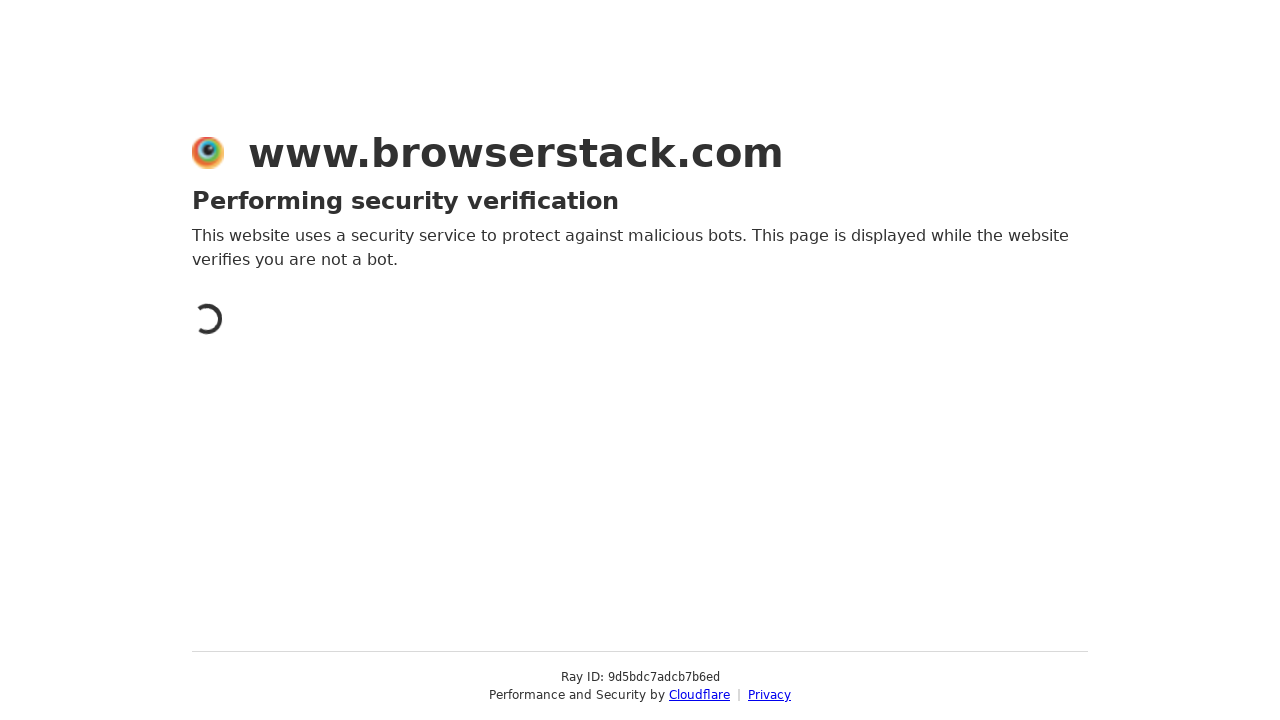

Page navigation completed and network idle
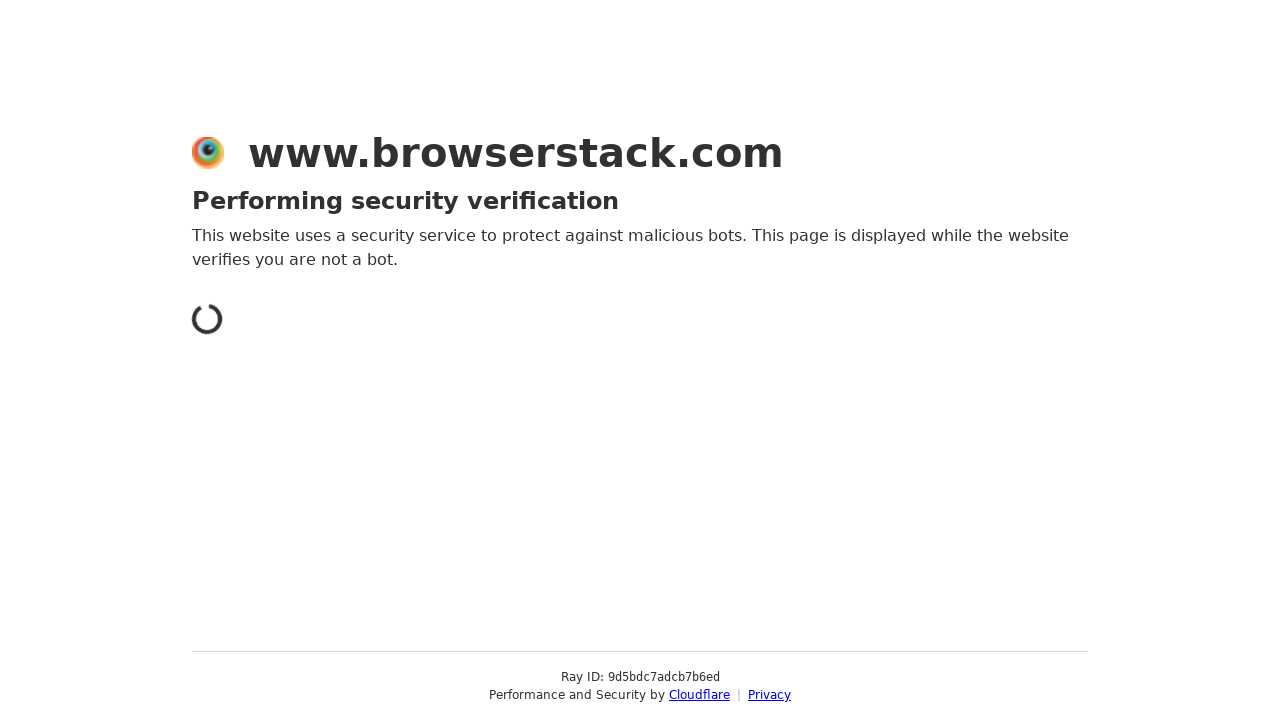

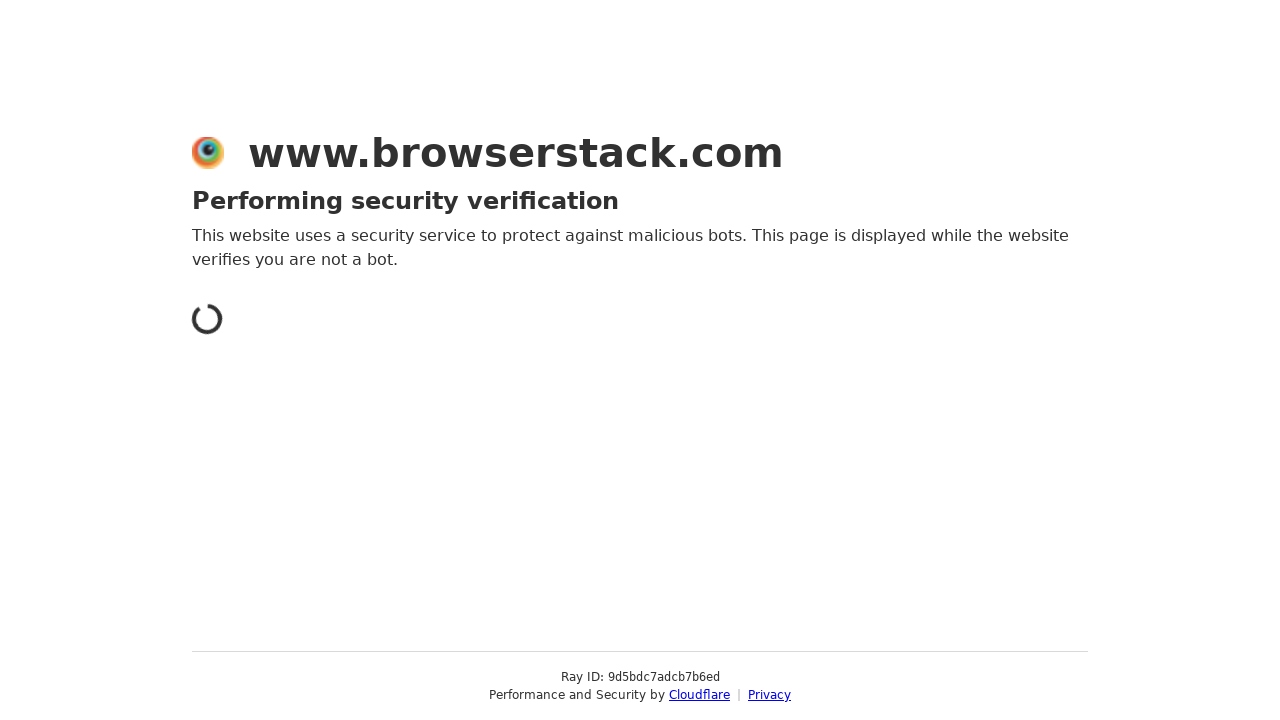